Navigates to a music page and scrolls down to load all dynamic content until reaching the bottom of the page

Starting URL: https://workey.codeit.kr/music

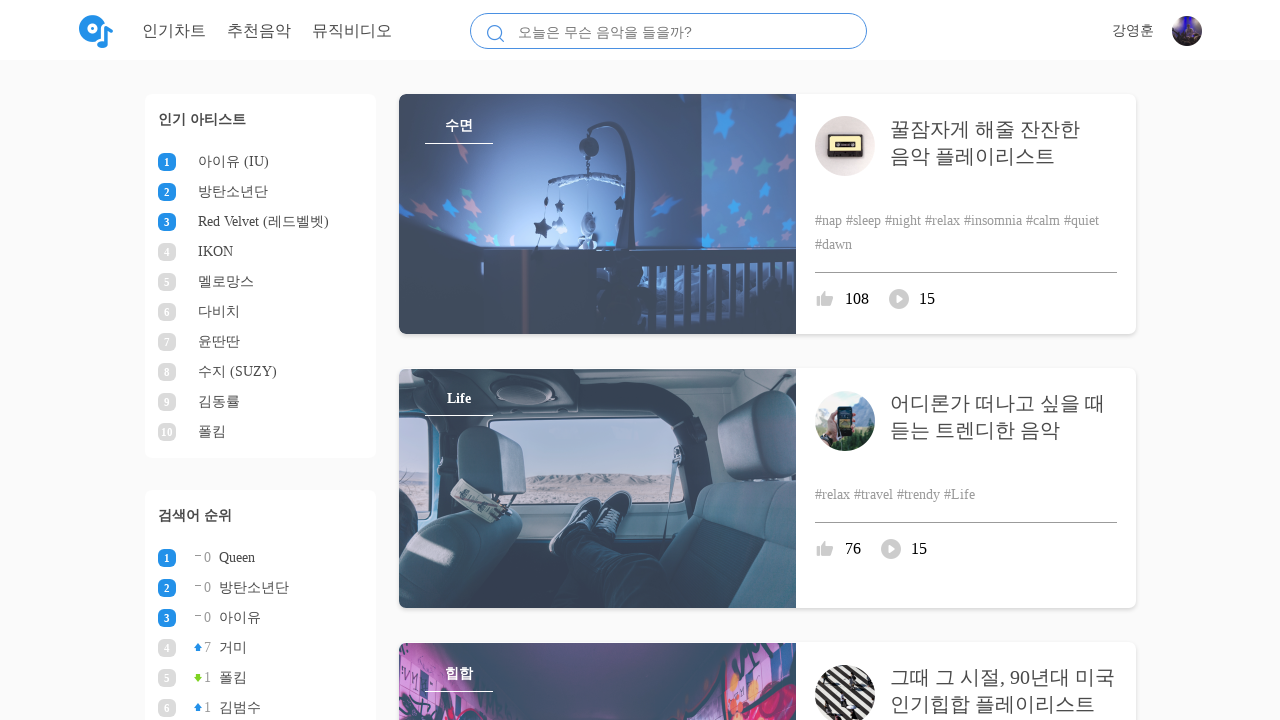

Navigated to music page at https://workey.codeit.kr/music
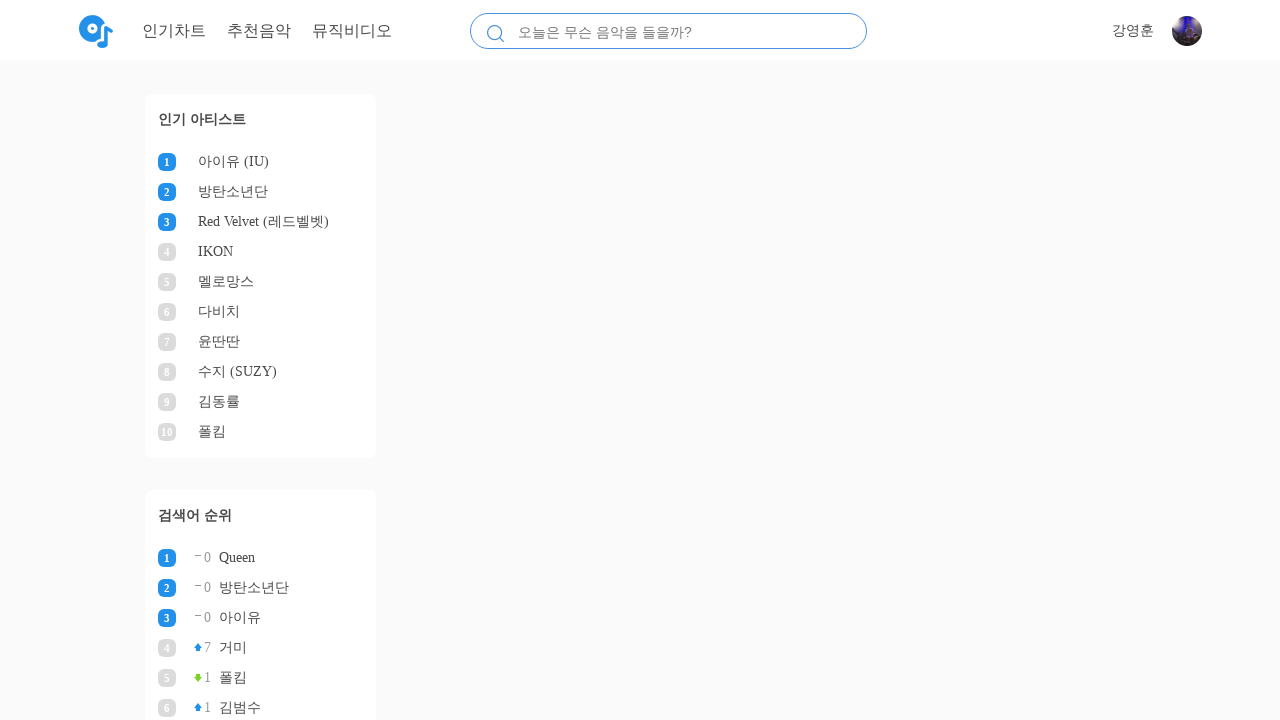

Retrieved initial page height
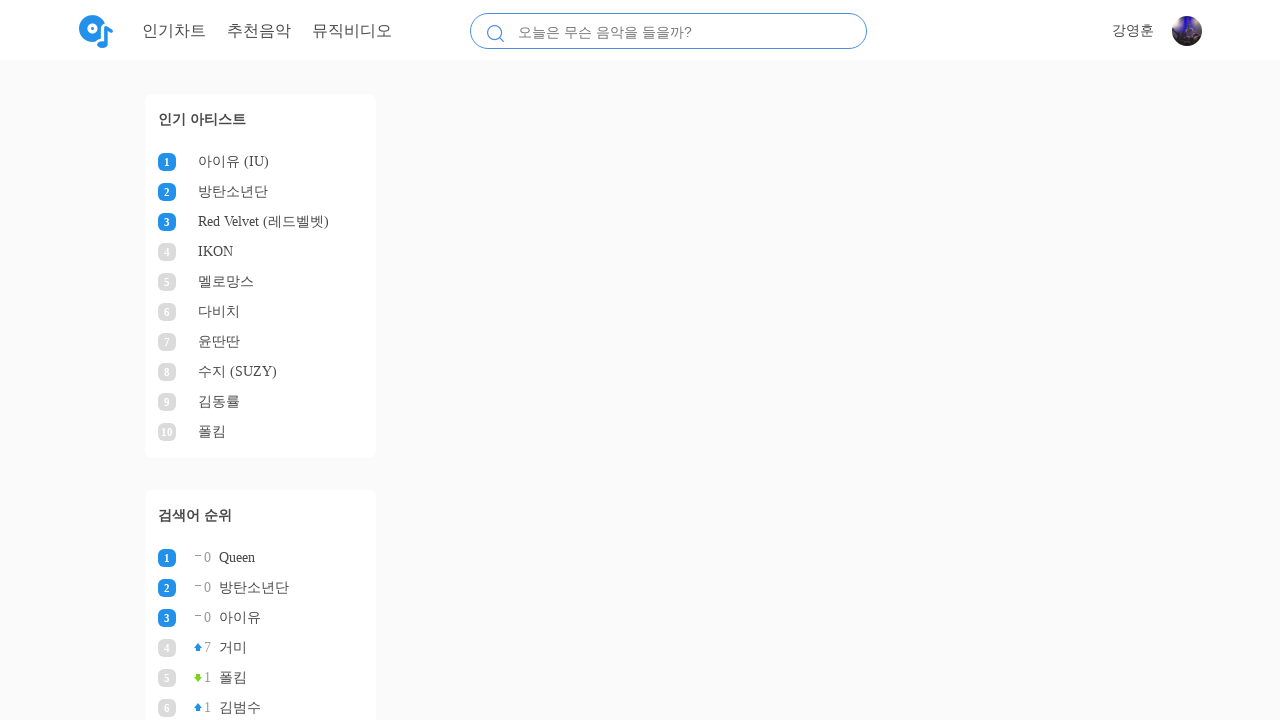

Scrolled to bottom of page
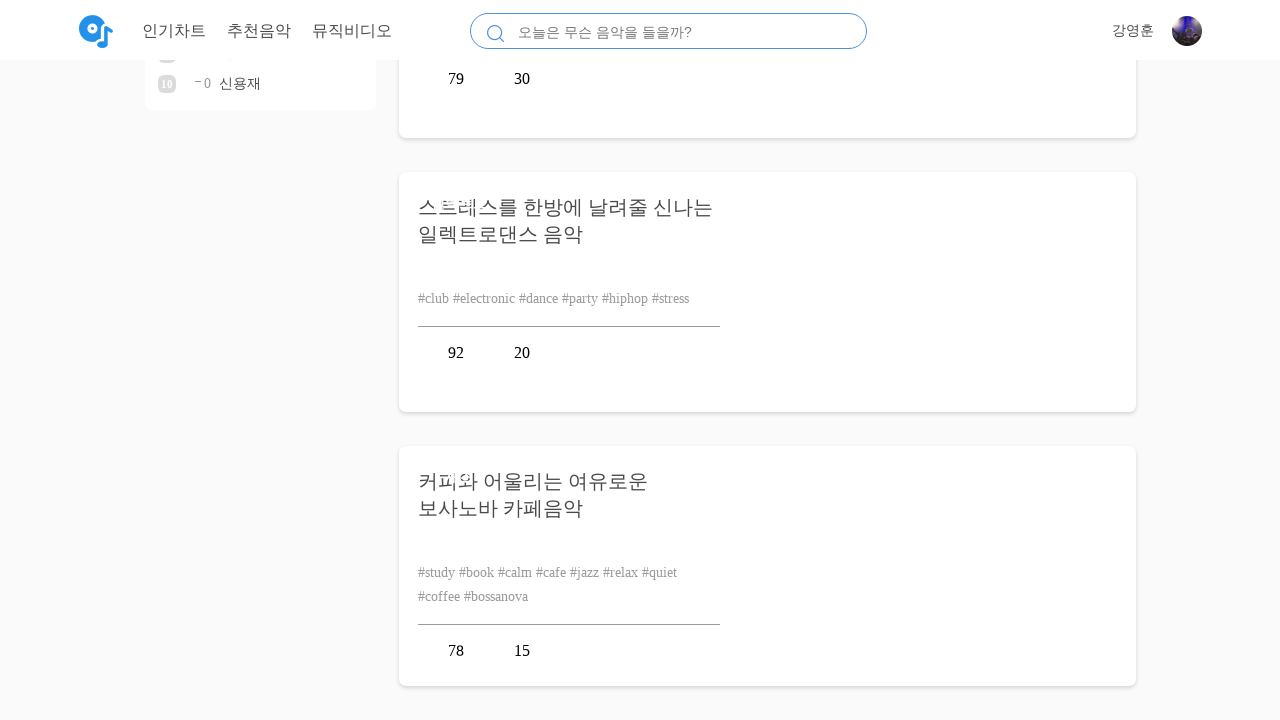

Waited 500ms for dynamic content to load
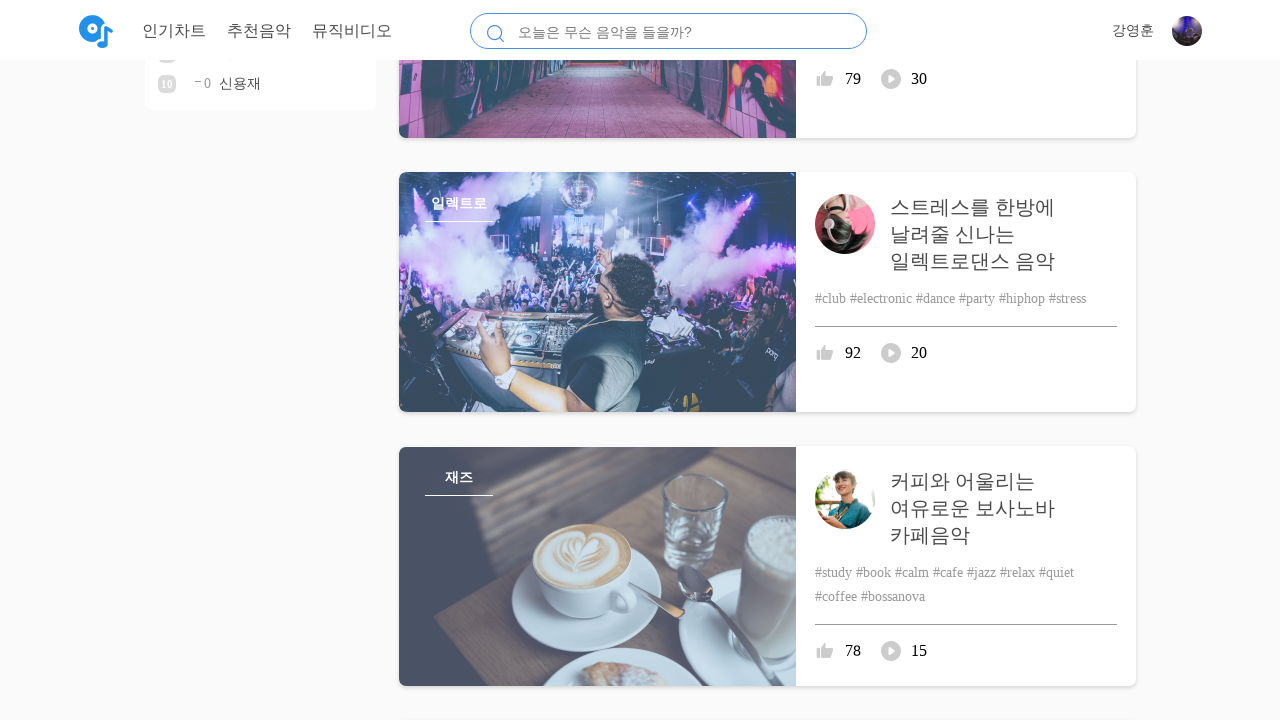

Retrieved current page height and checked if new content loaded
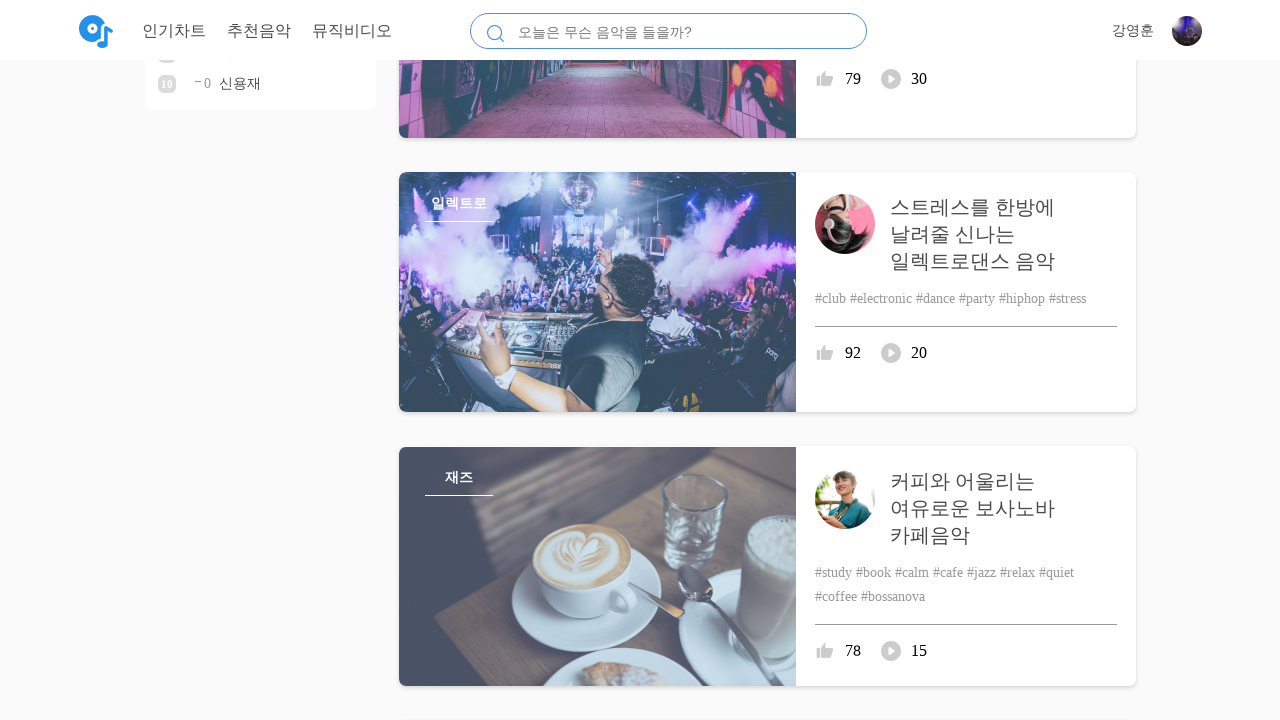

Scrolled to bottom of page
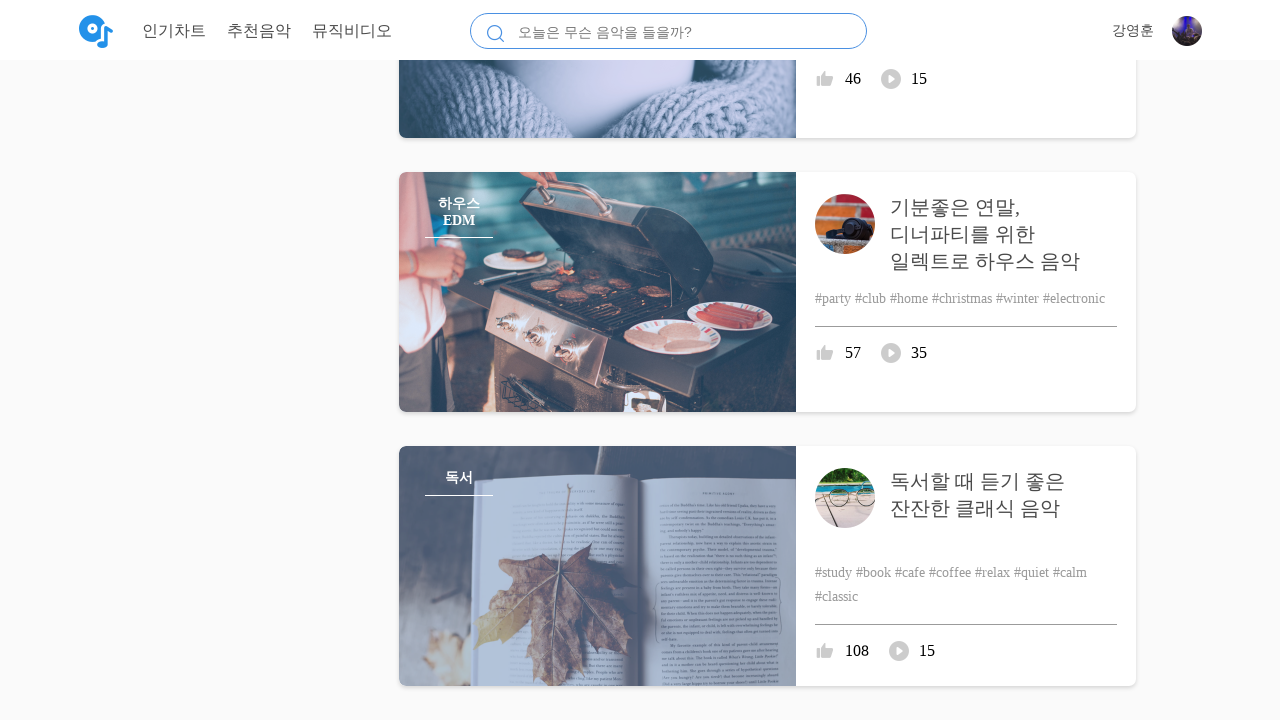

Waited 500ms for dynamic content to load
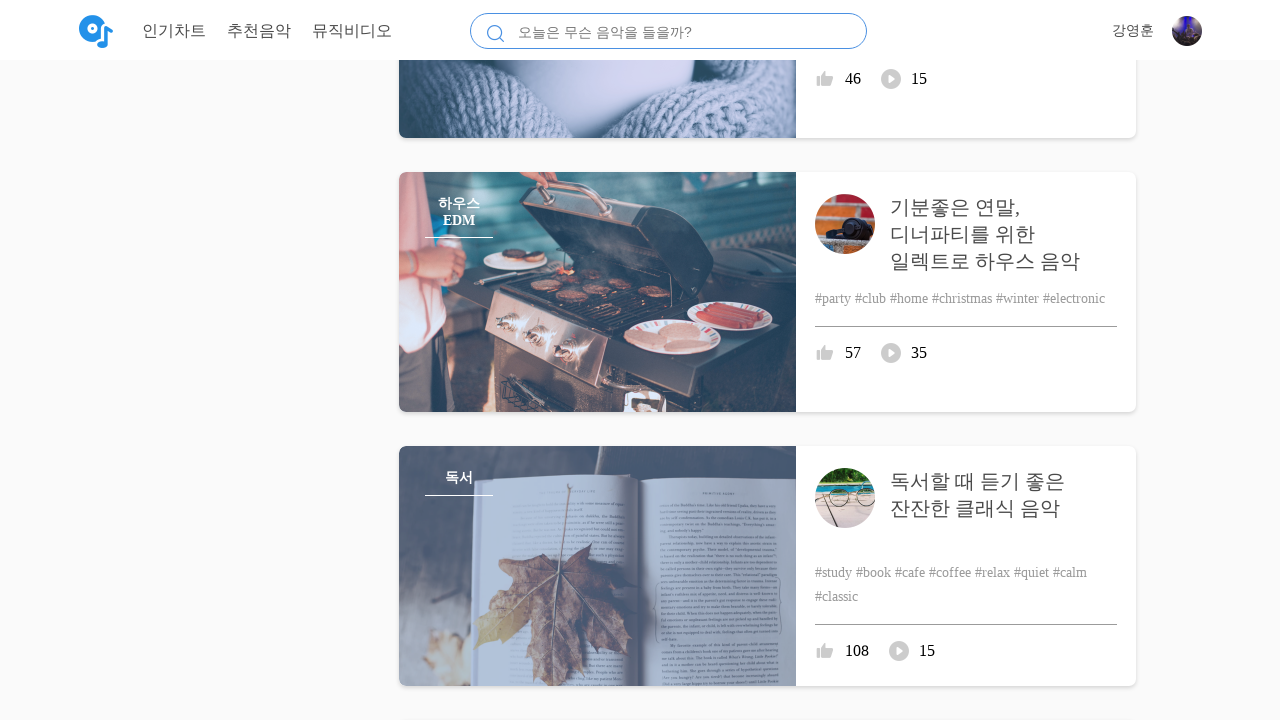

Retrieved current page height and checked if new content loaded
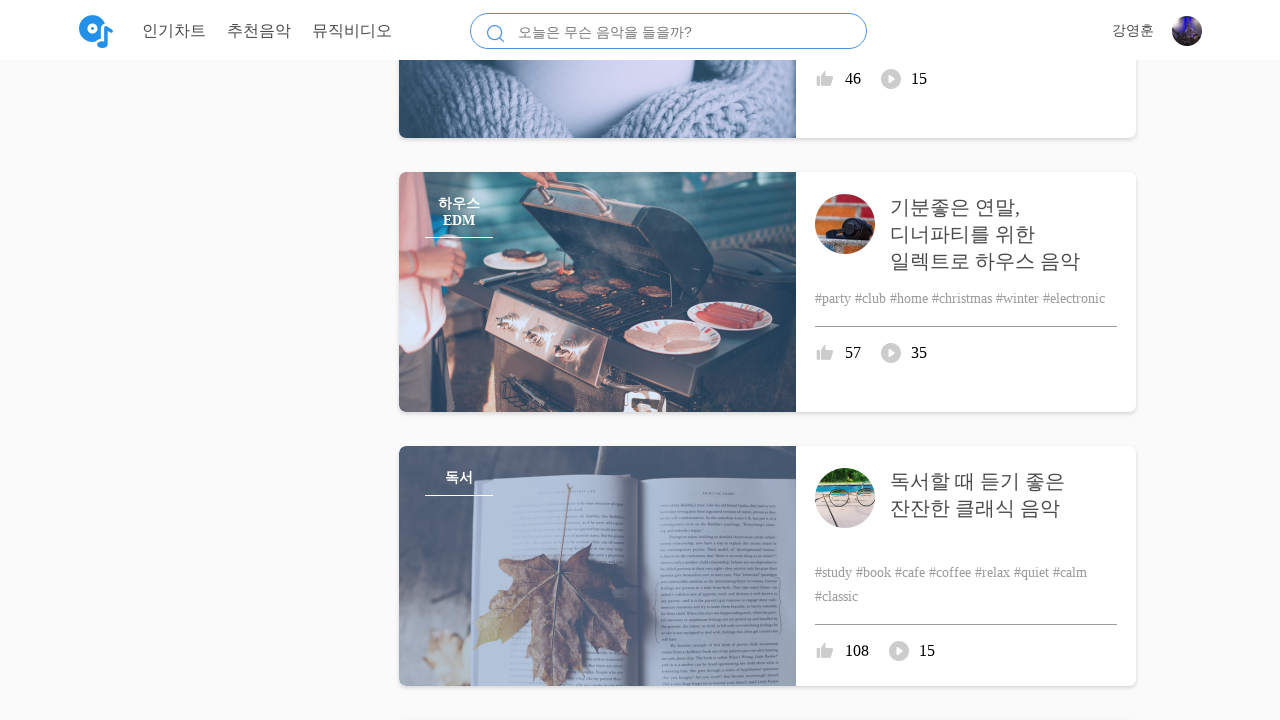

Scrolled to bottom of page
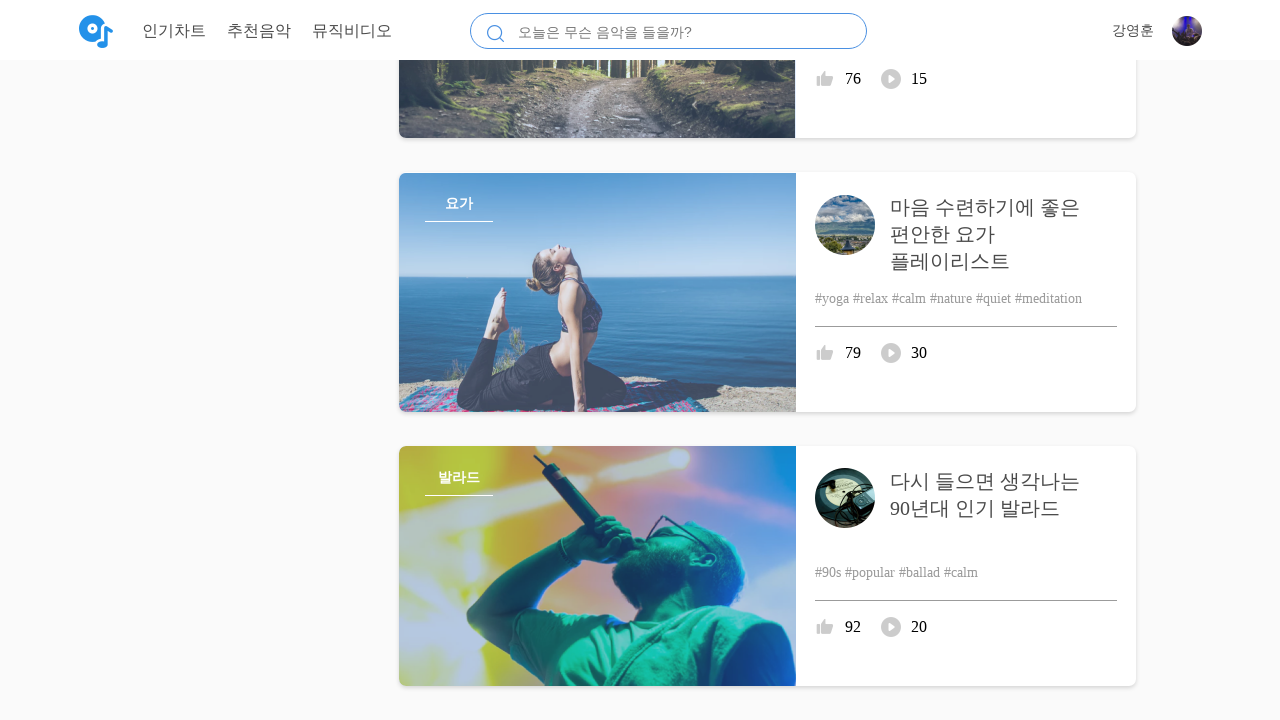

Waited 500ms for dynamic content to load
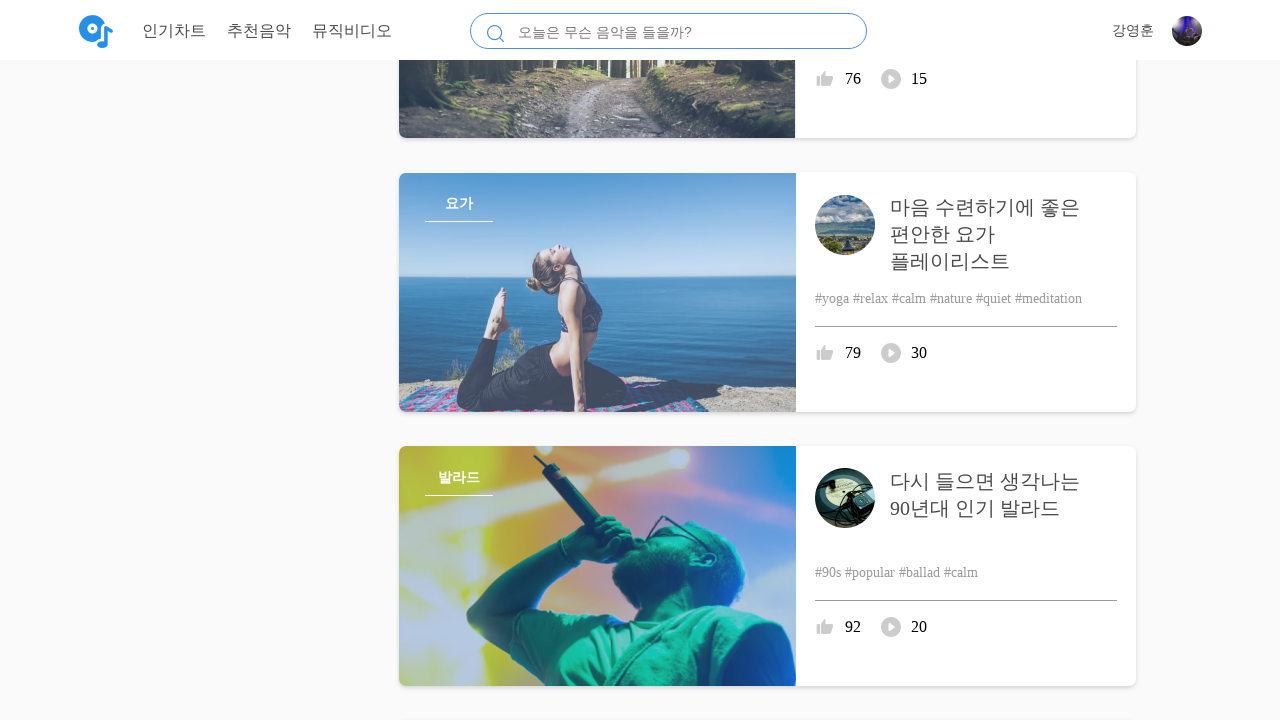

Retrieved current page height and checked if new content loaded
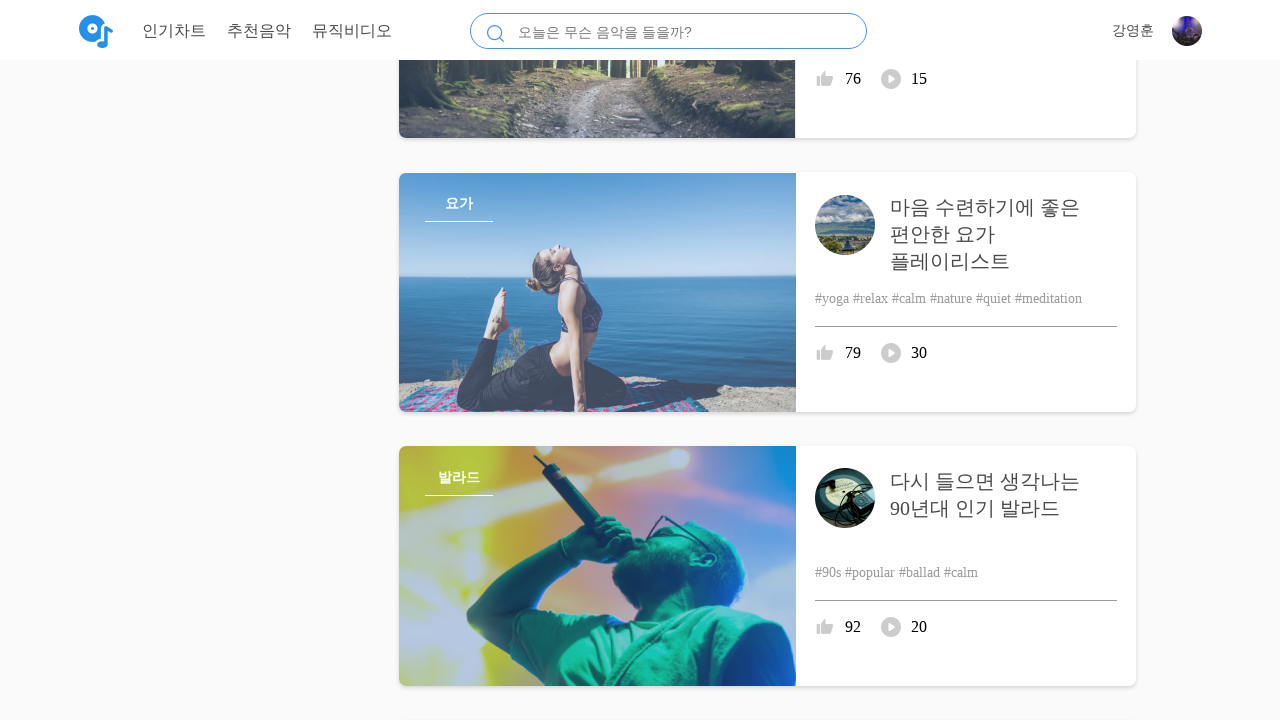

Scrolled to bottom of page
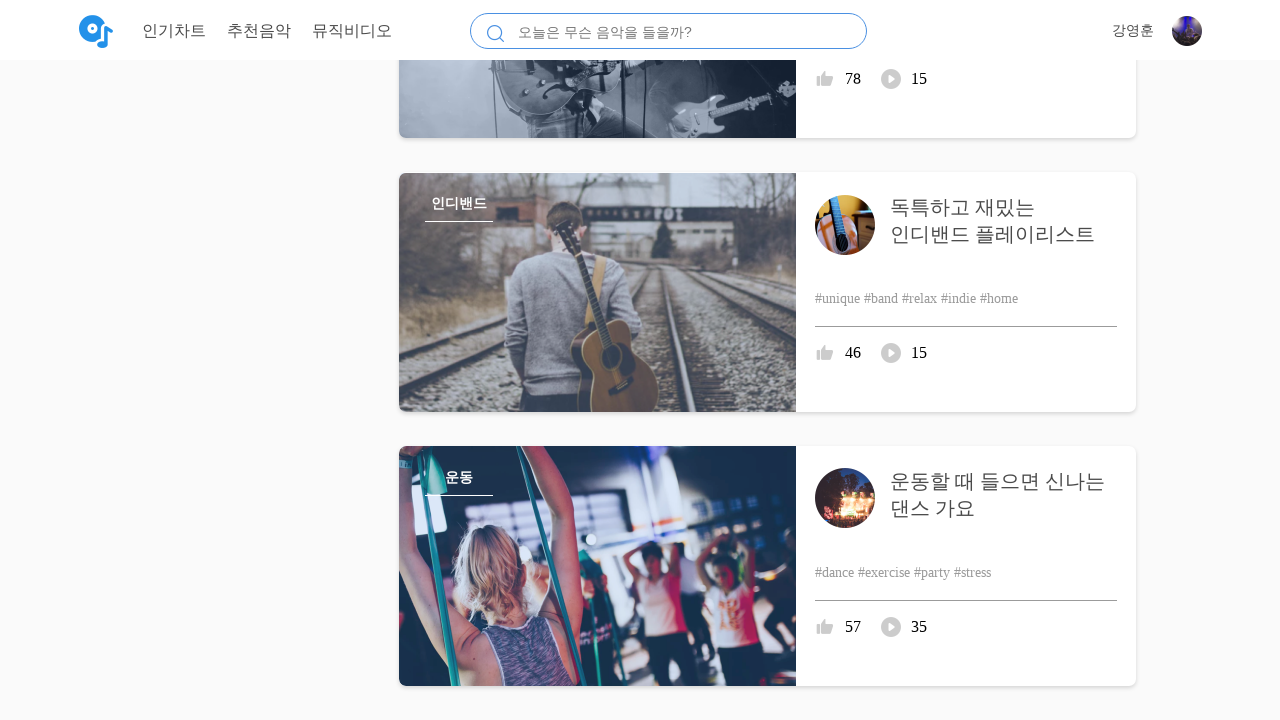

Waited 500ms for dynamic content to load
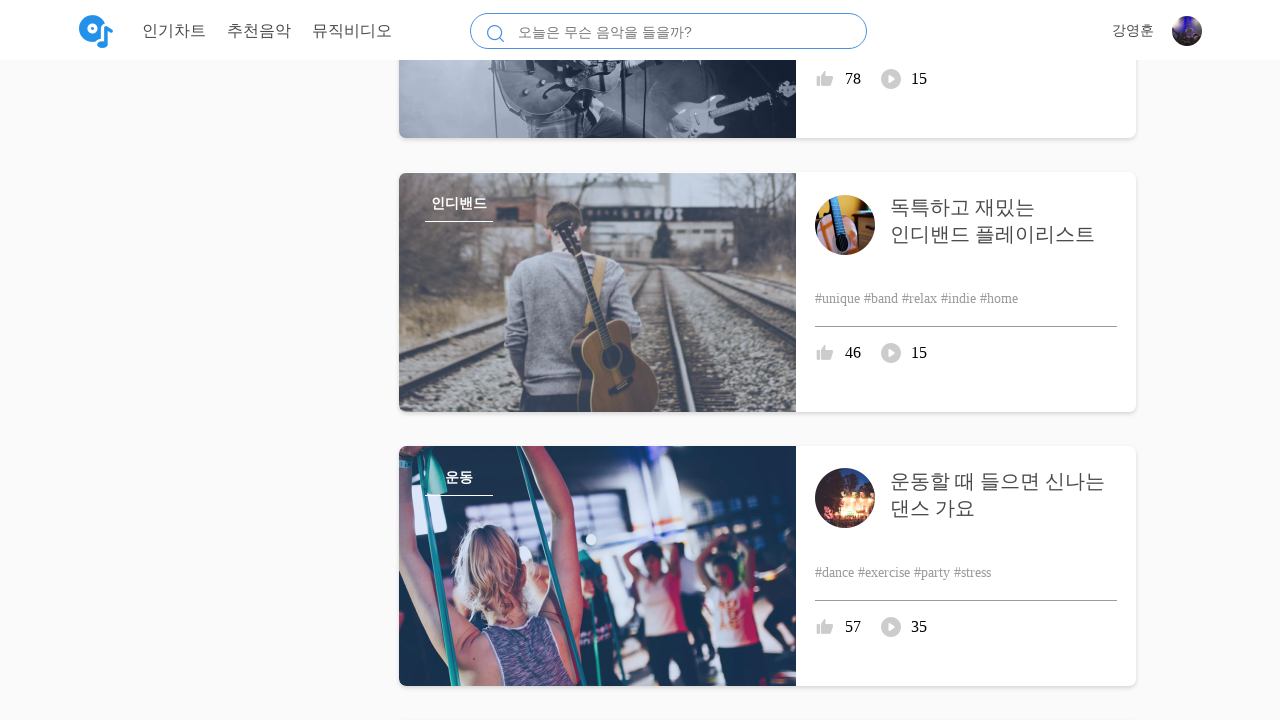

Retrieved current page height and checked if new content loaded
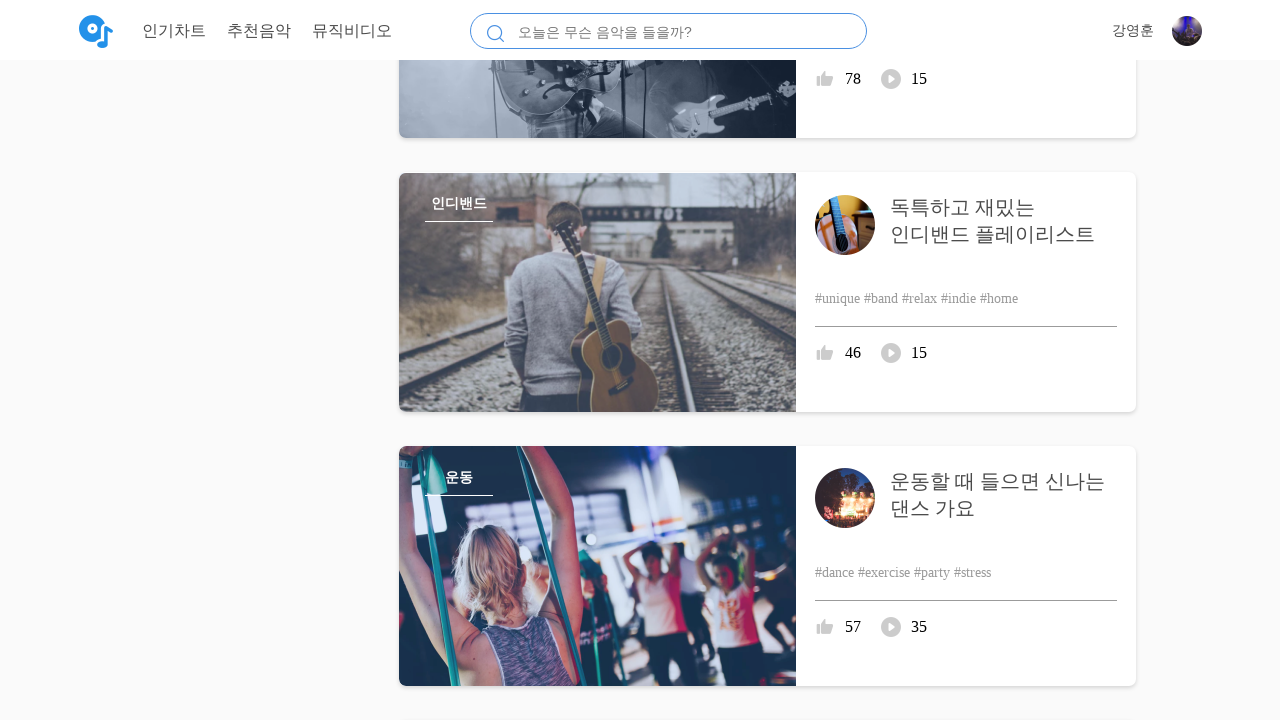

Scrolled to bottom of page
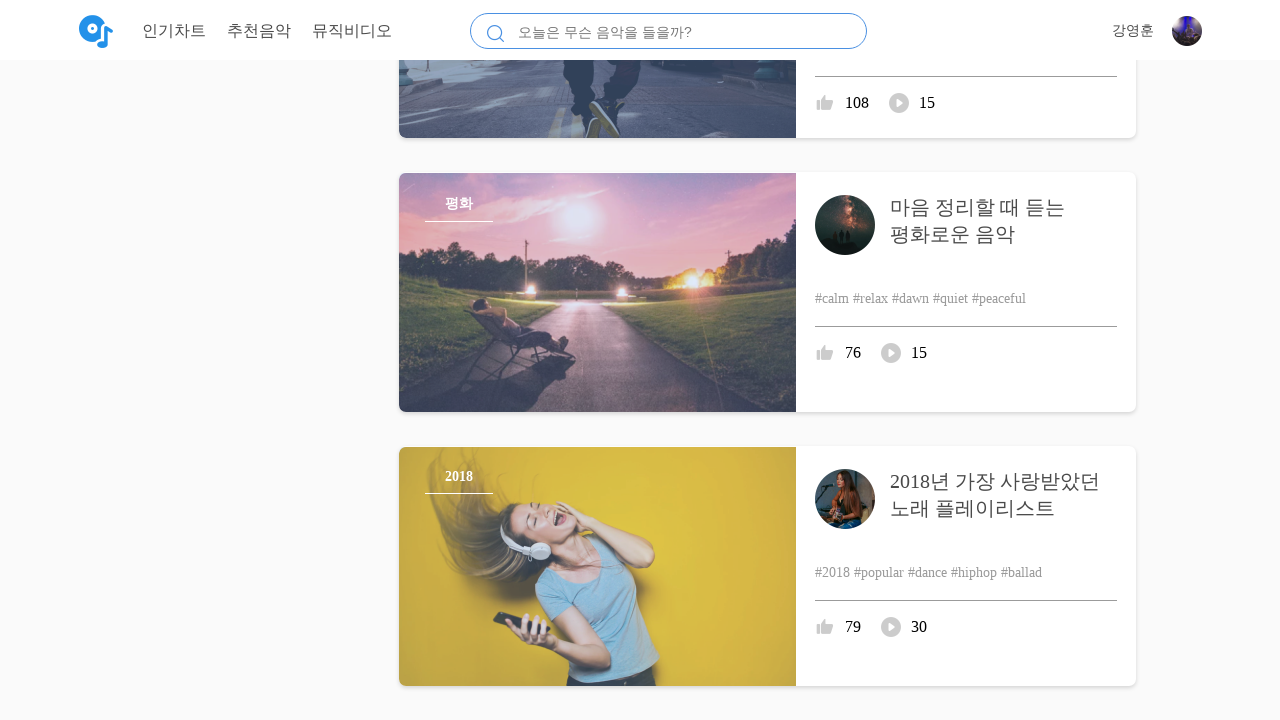

Waited 500ms for dynamic content to load
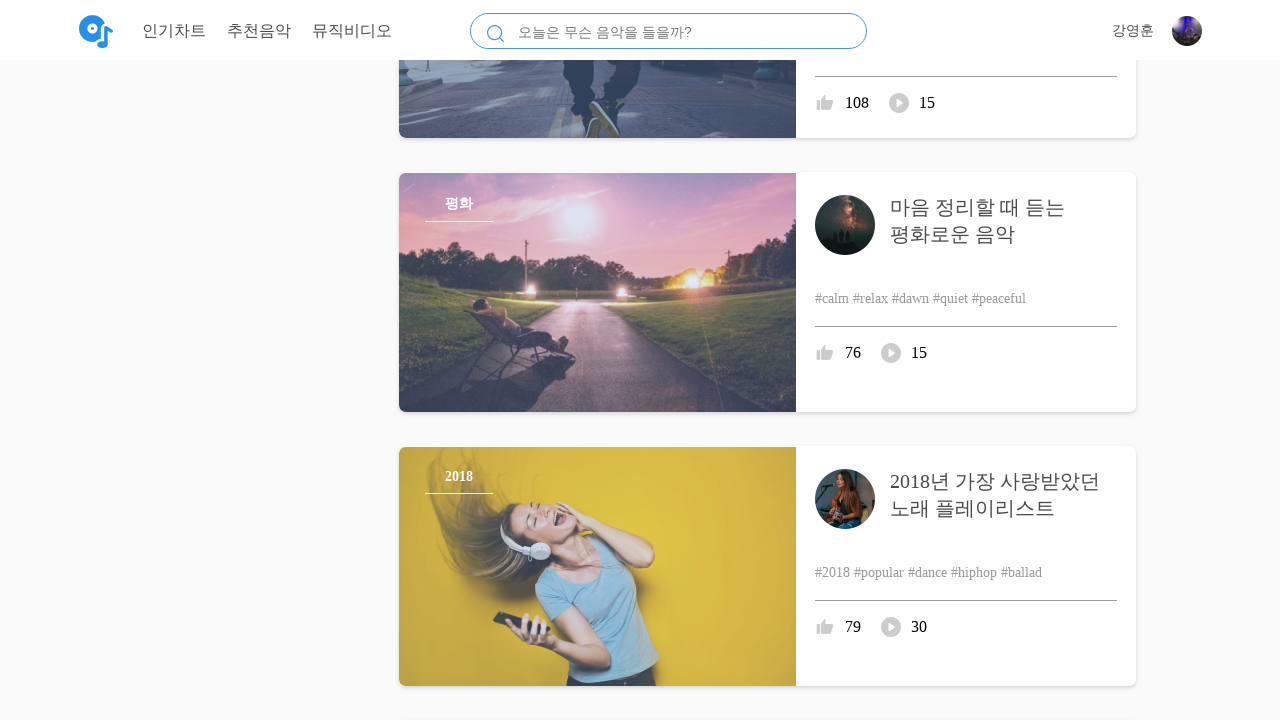

Retrieved current page height and checked if new content loaded
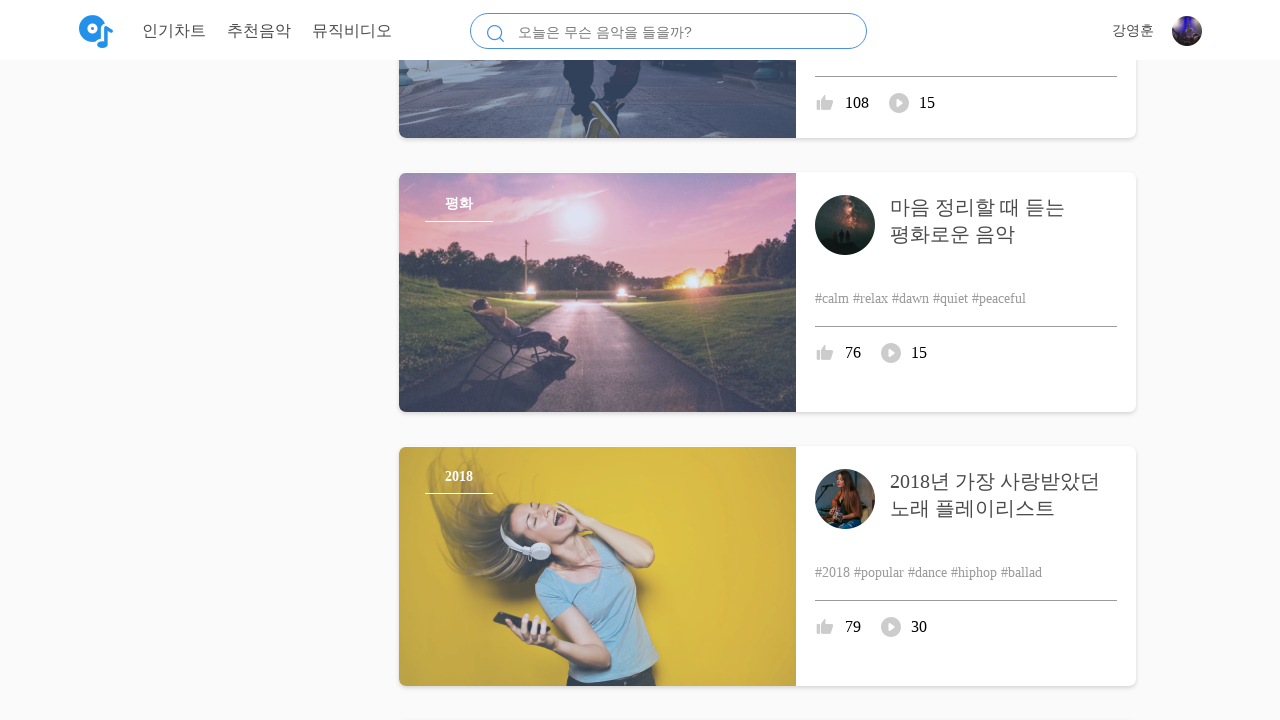

Scrolled to bottom of page
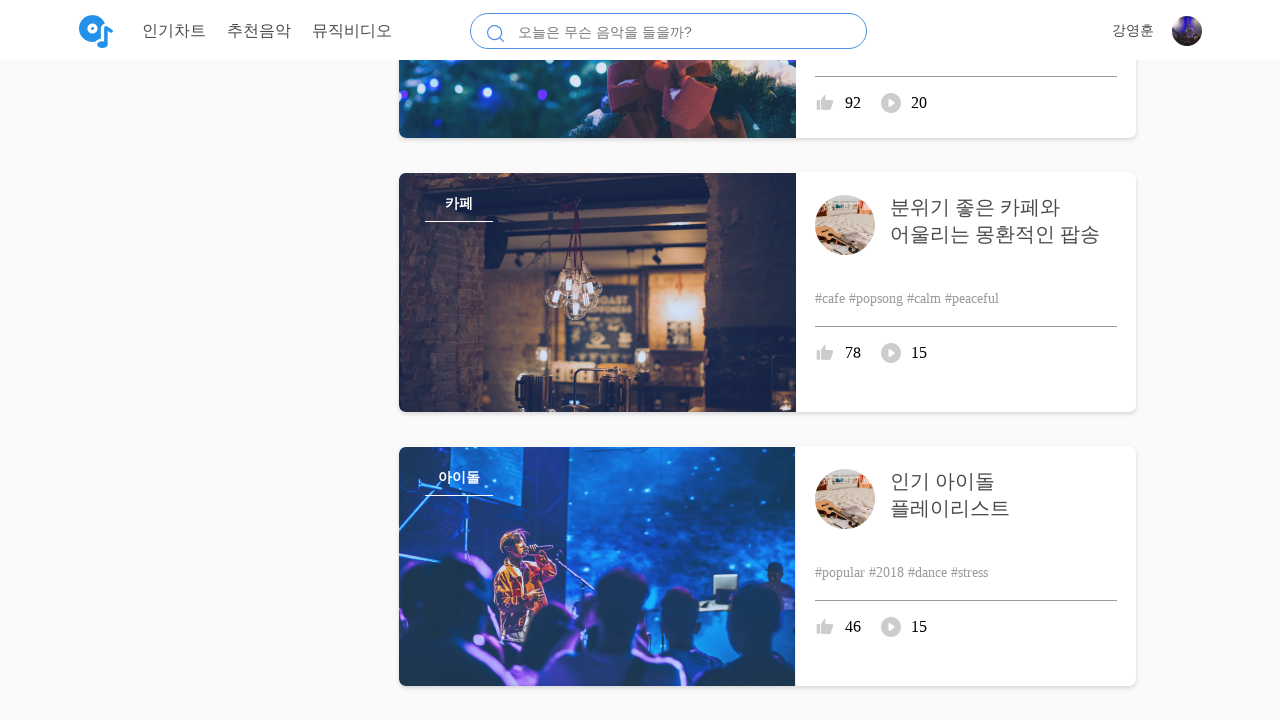

Waited 500ms for dynamic content to load
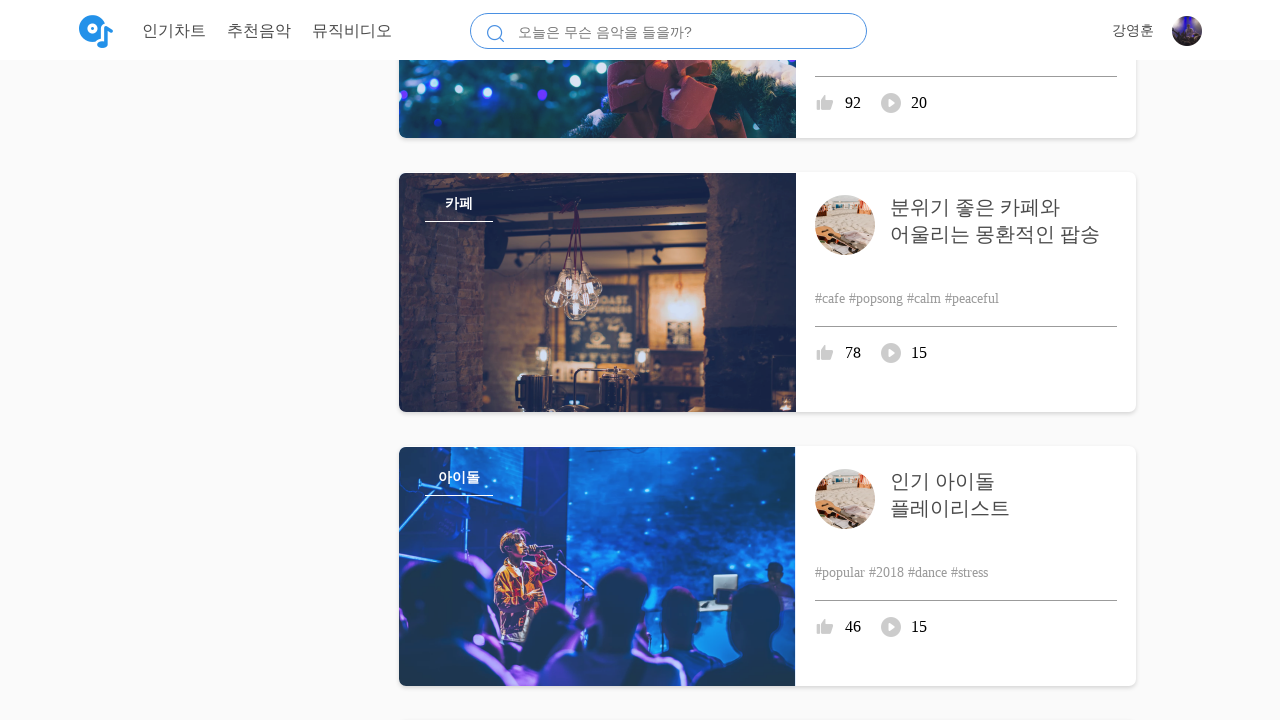

Retrieved current page height and checked if new content loaded
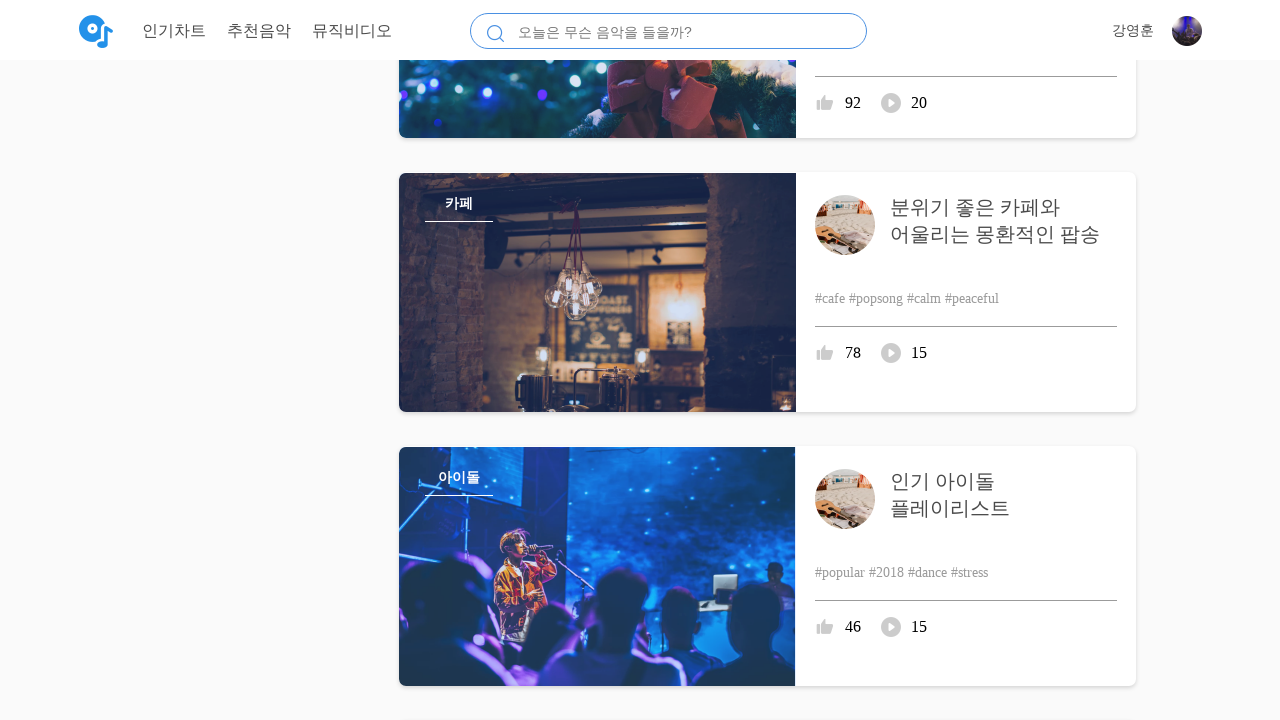

Scrolled to bottom of page
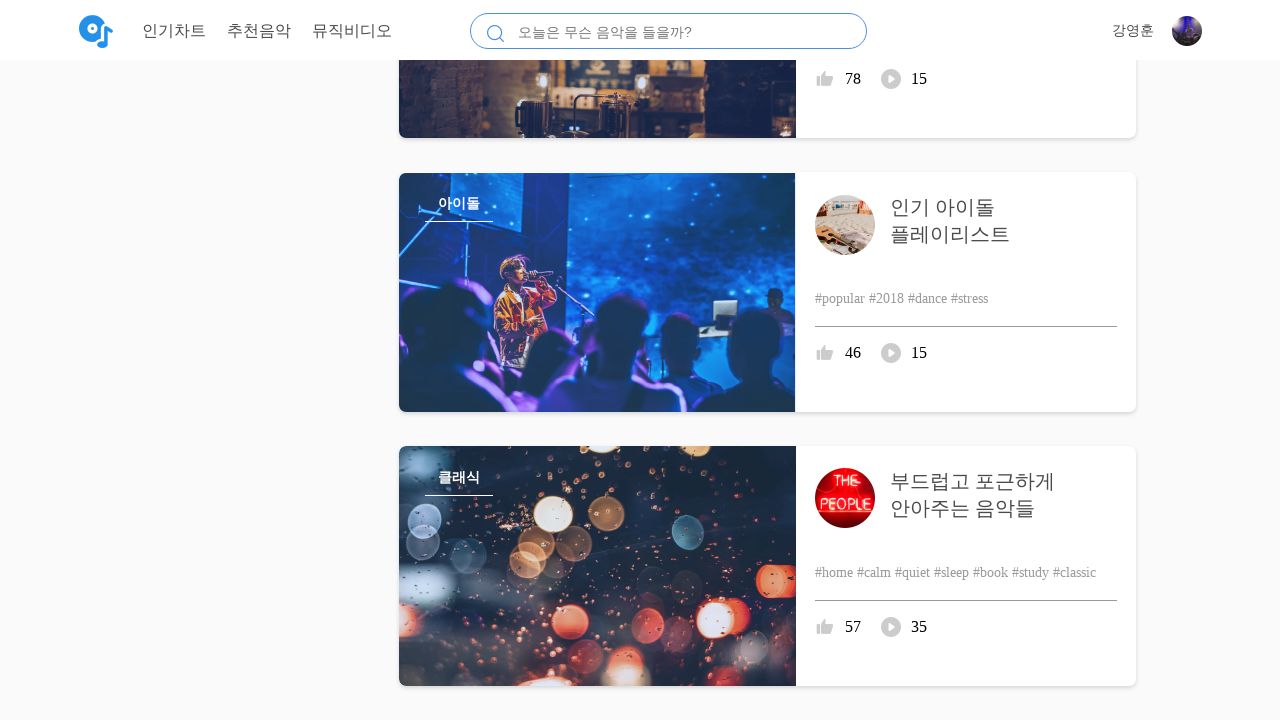

Waited 500ms for dynamic content to load
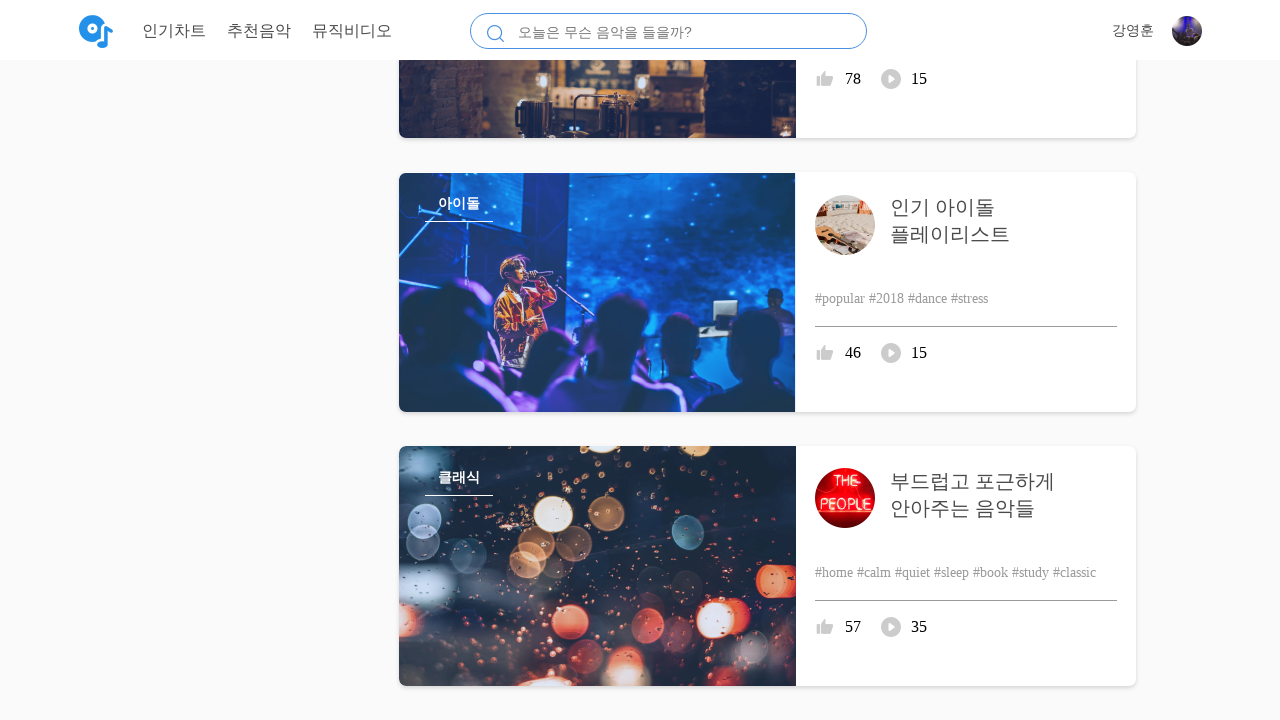

Retrieved current page height and checked if new content loaded
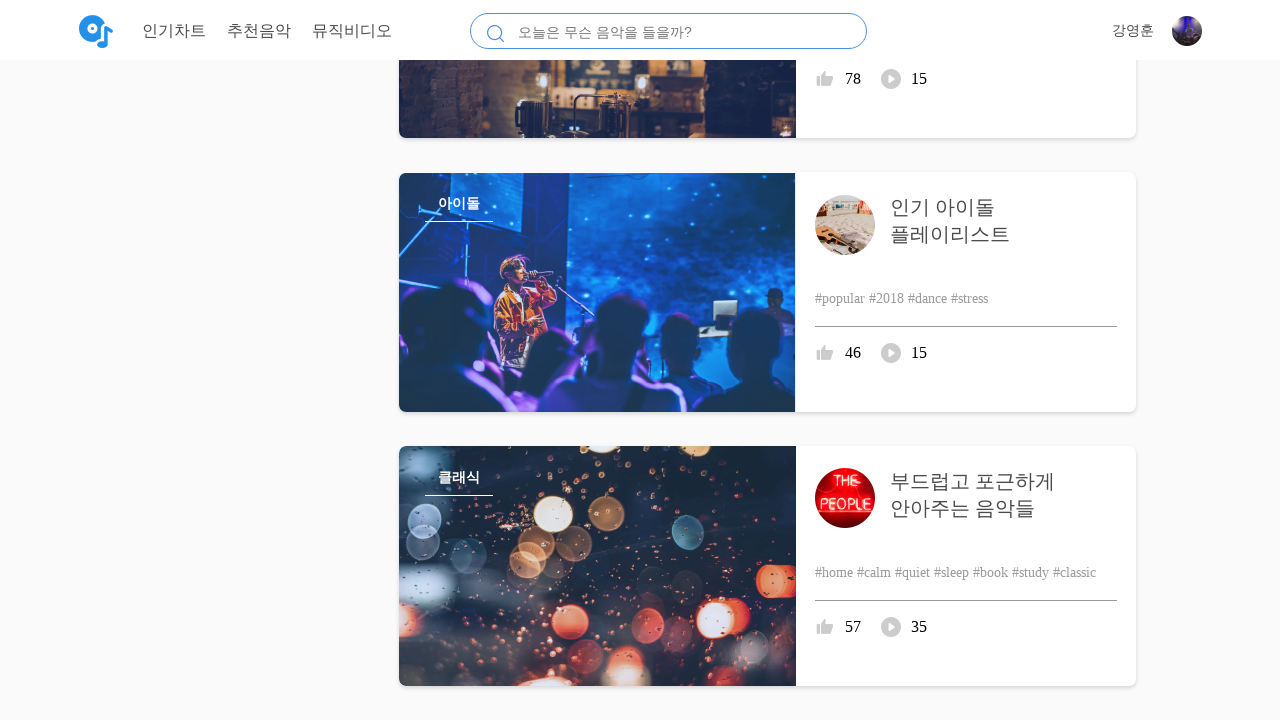

Reached bottom of page - no more content to load
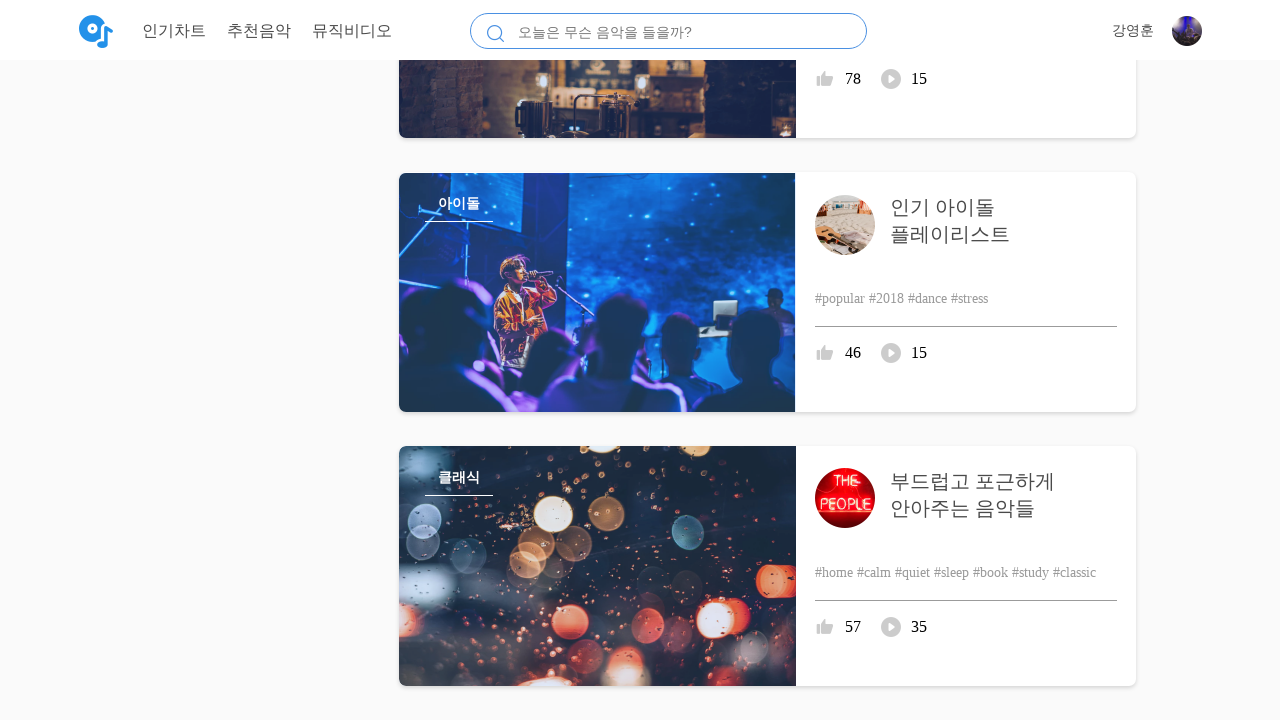

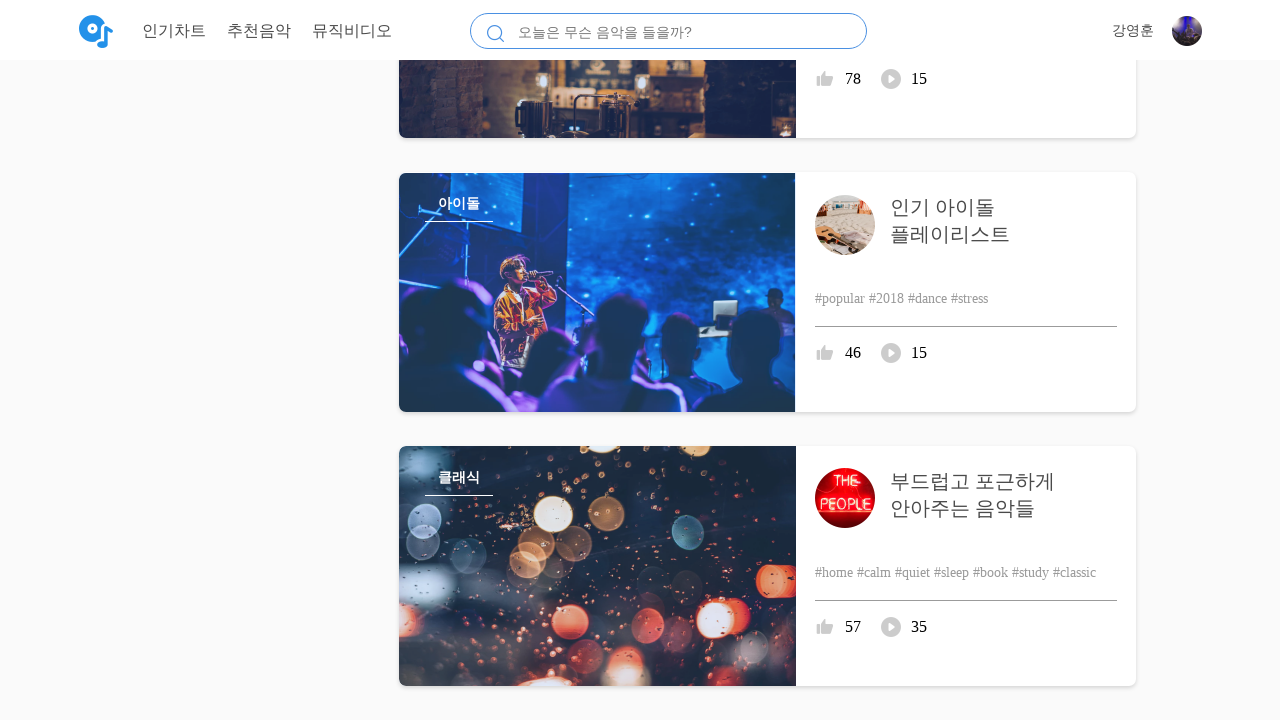